Tests filtering to display only completed items

Starting URL: https://demo.playwright.dev/todomvc

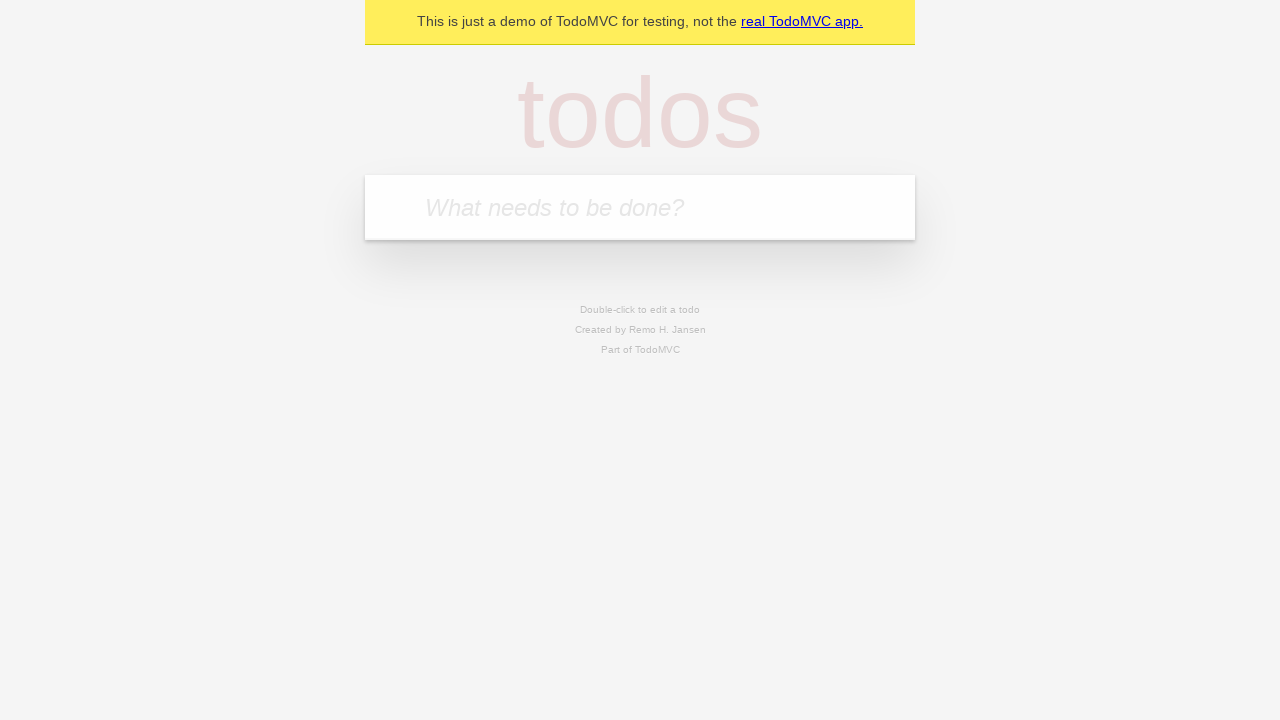

Filled new todo input with 'buy some cheese' on .new-todo
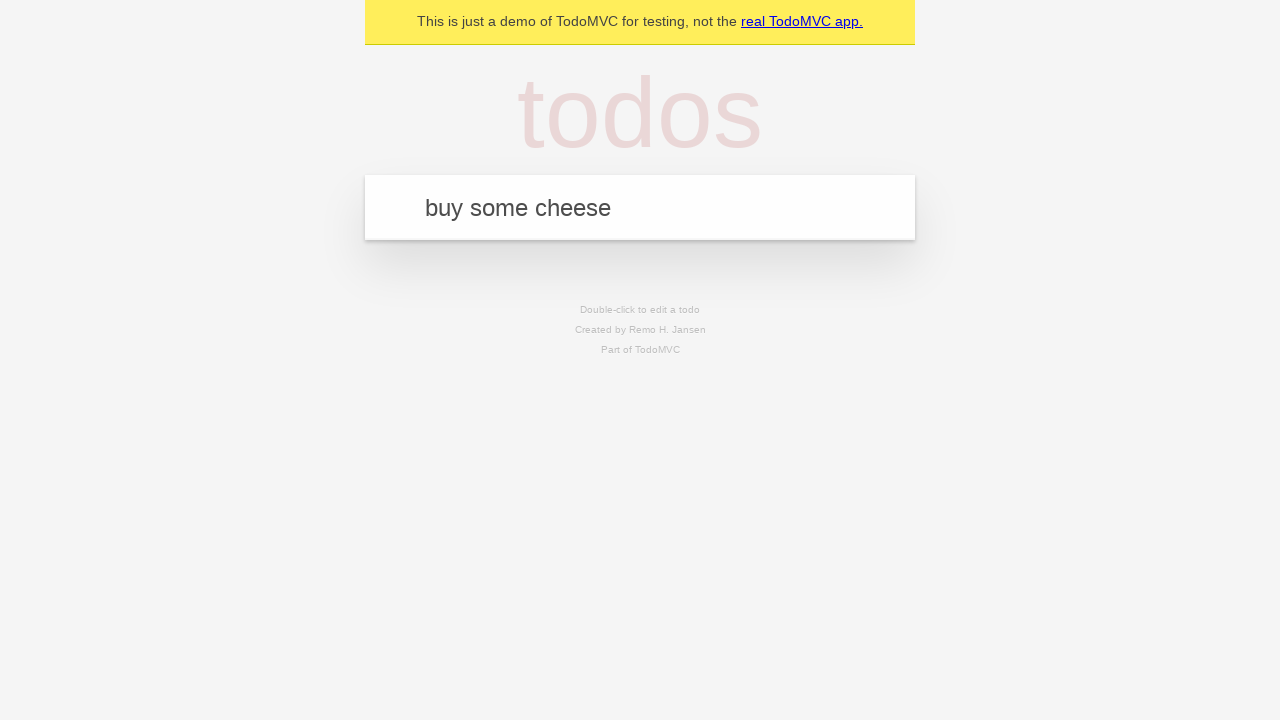

Pressed Enter to add first todo on .new-todo
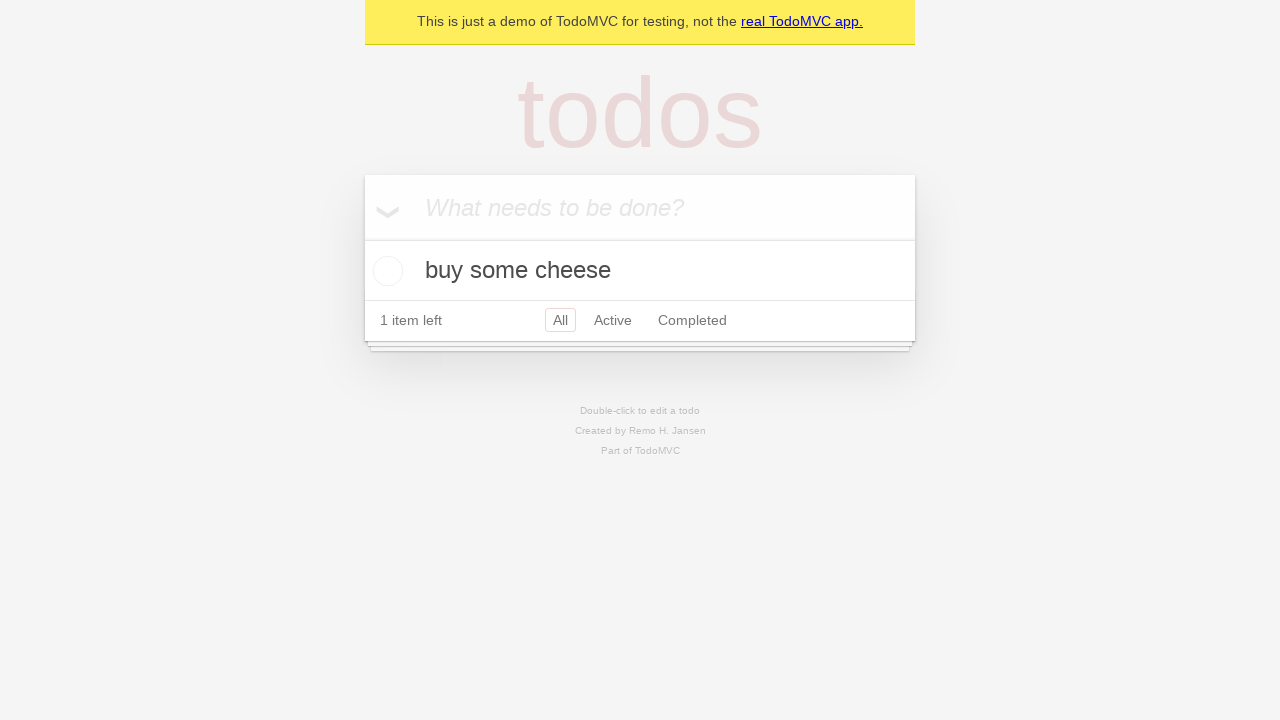

Filled new todo input with 'feed the cat' on .new-todo
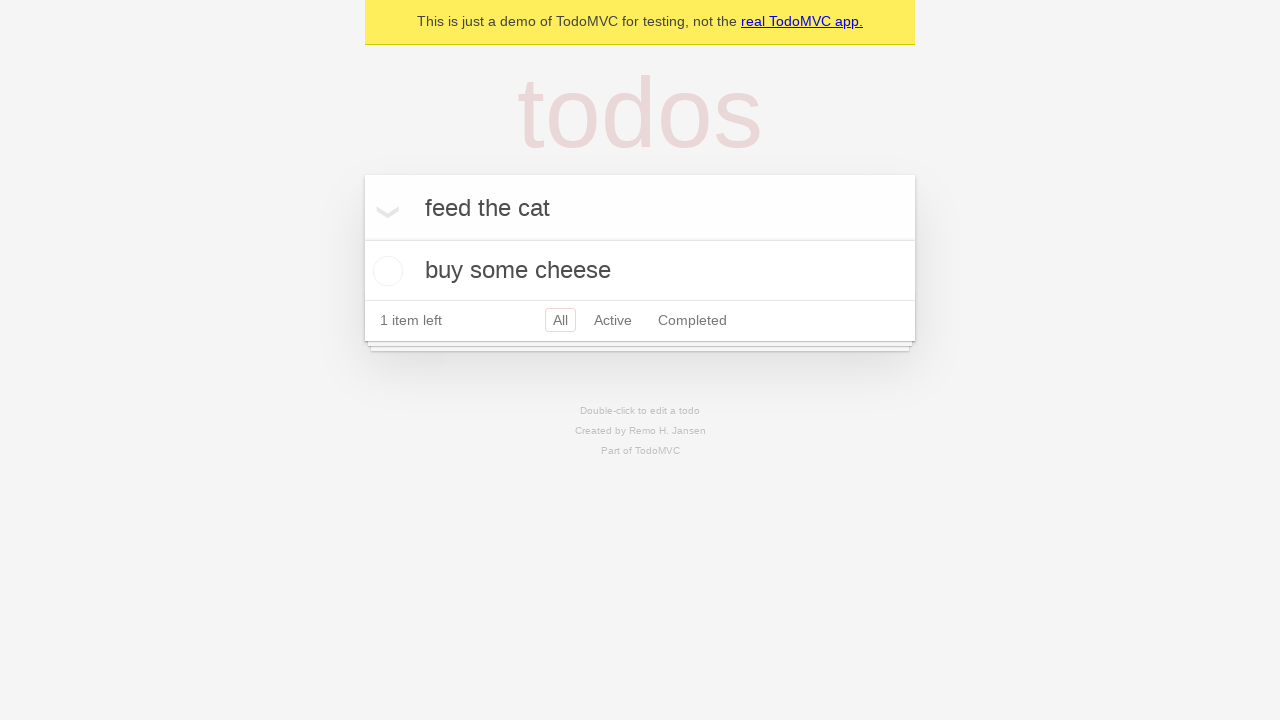

Pressed Enter to add second todo on .new-todo
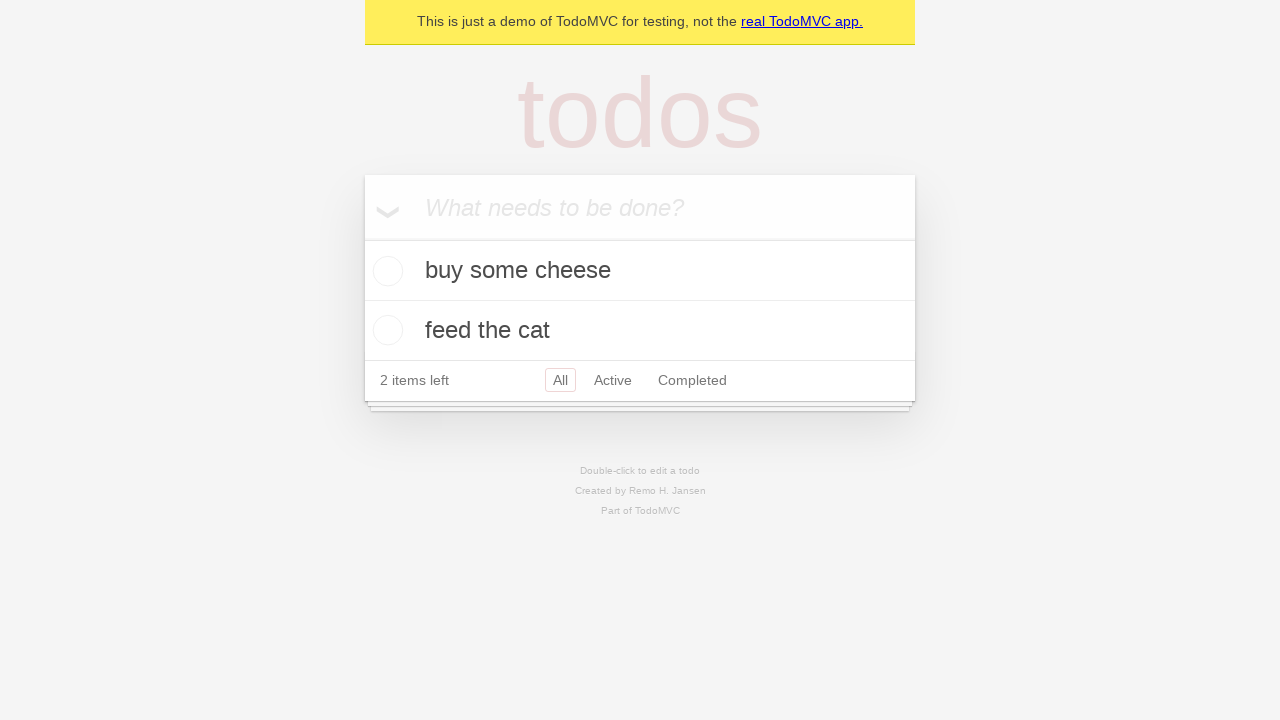

Filled new todo input with 'book a doctors appointment' on .new-todo
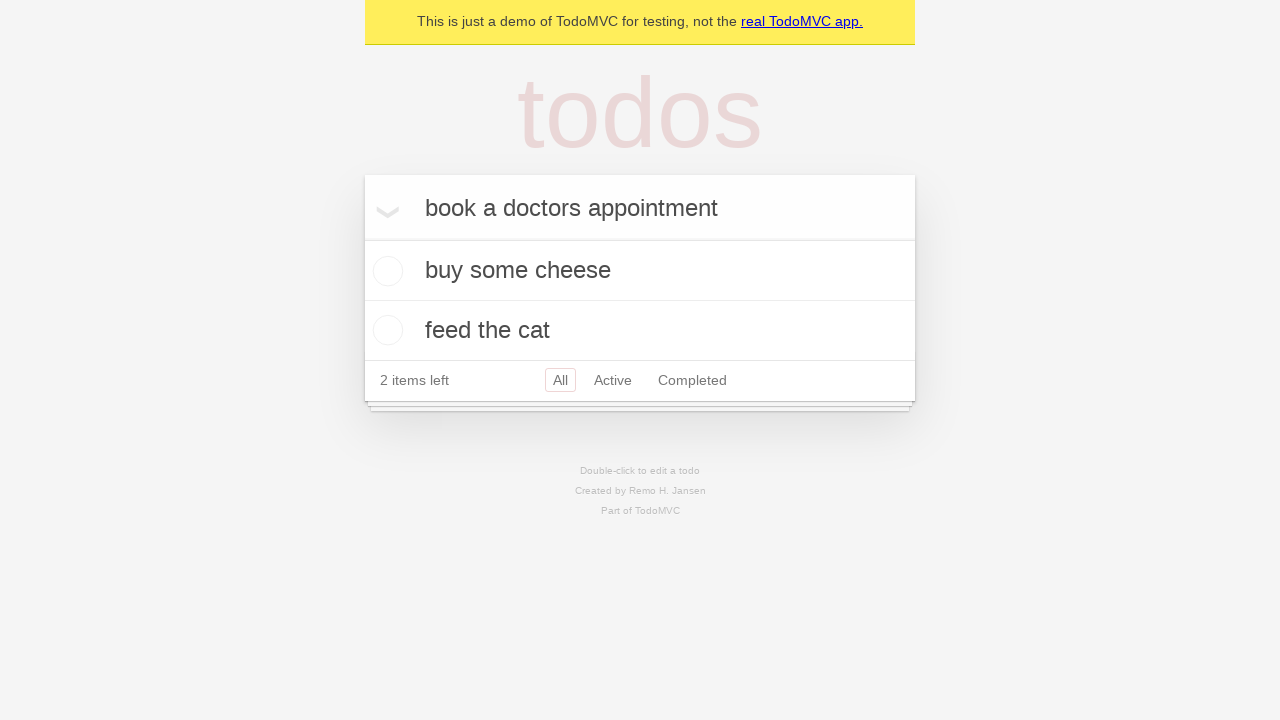

Pressed Enter to add third todo on .new-todo
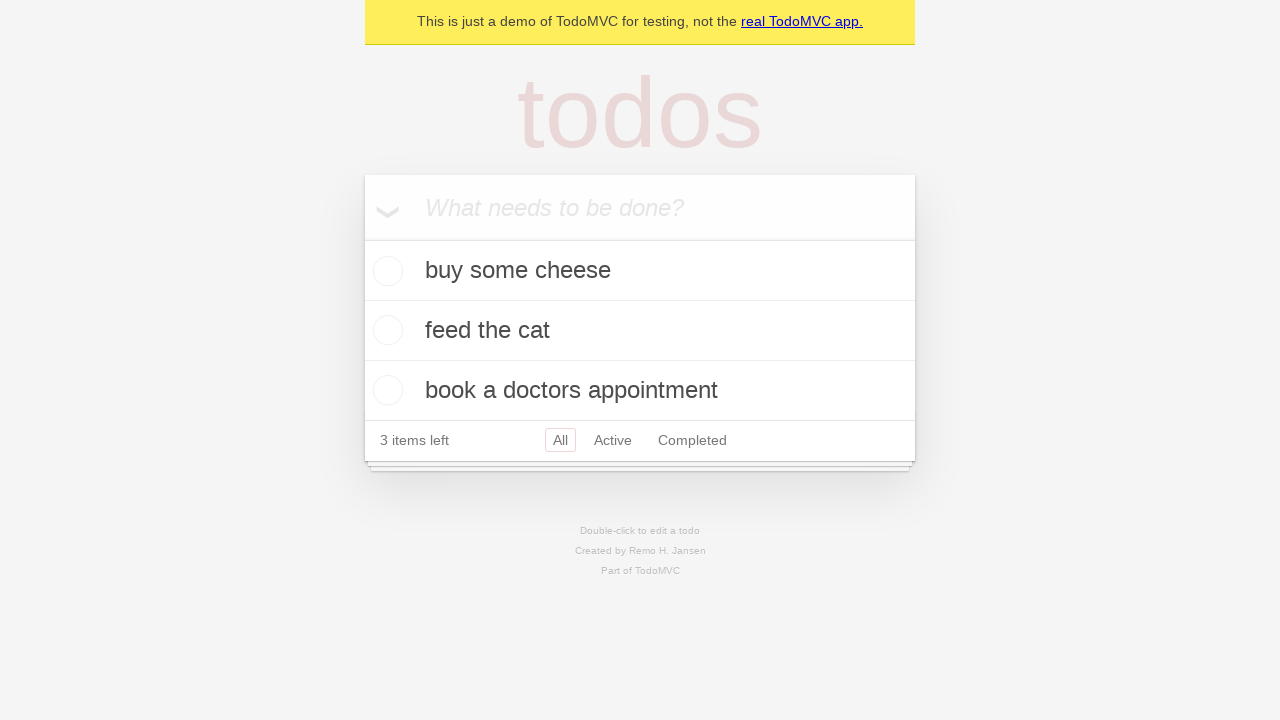

Waited for all three todos to load
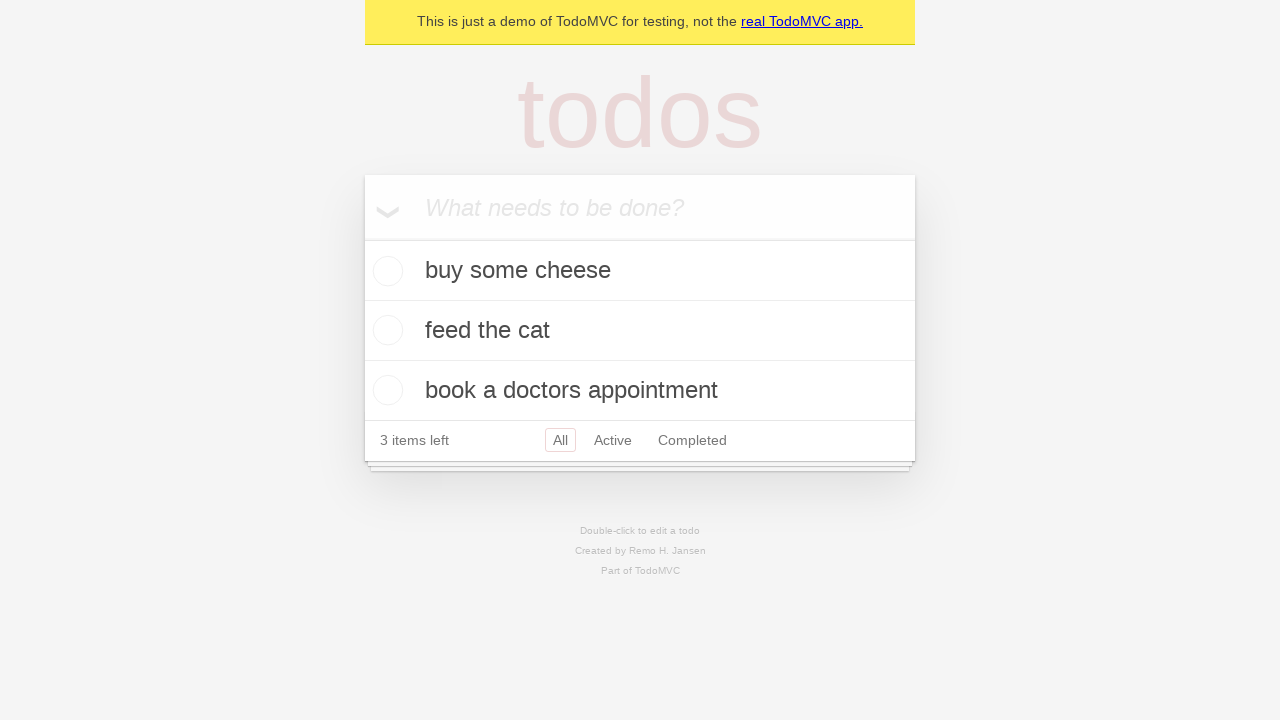

Checked the second todo item as completed at (385, 330) on .todo-list li .toggle >> nth=1
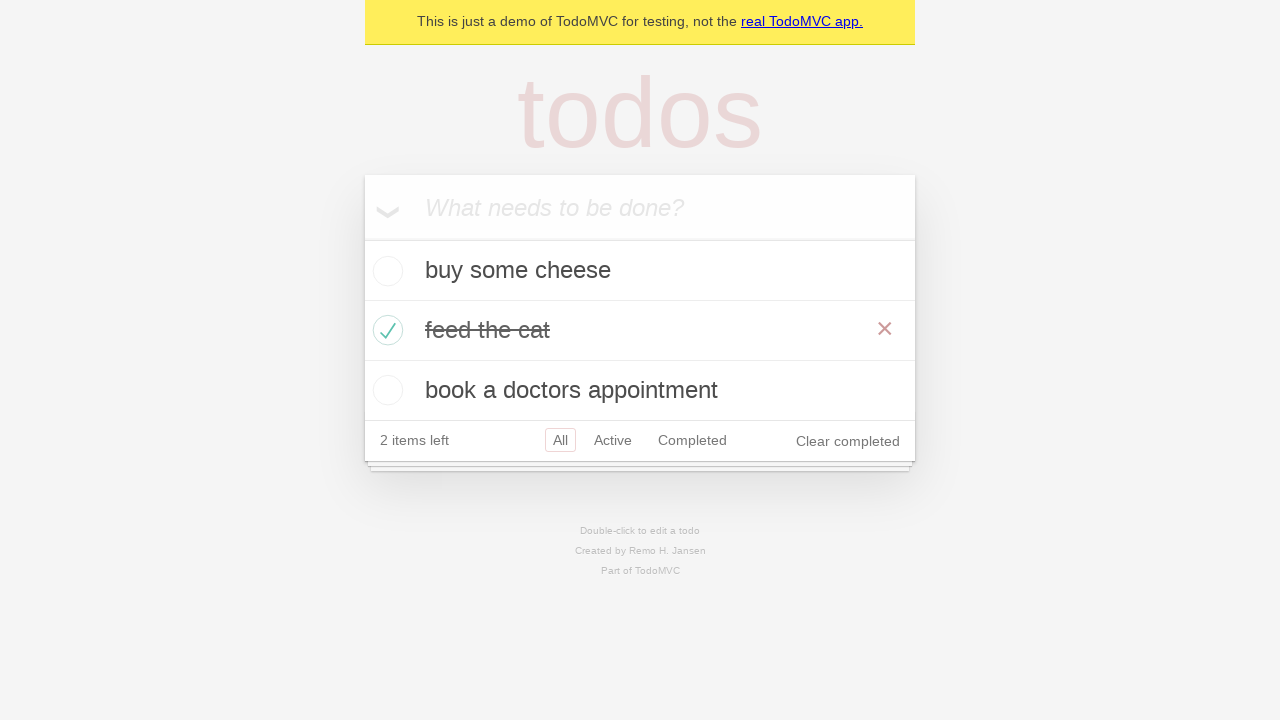

Clicked Completed filter to display only completed items at (692, 440) on .filters >> text=Completed
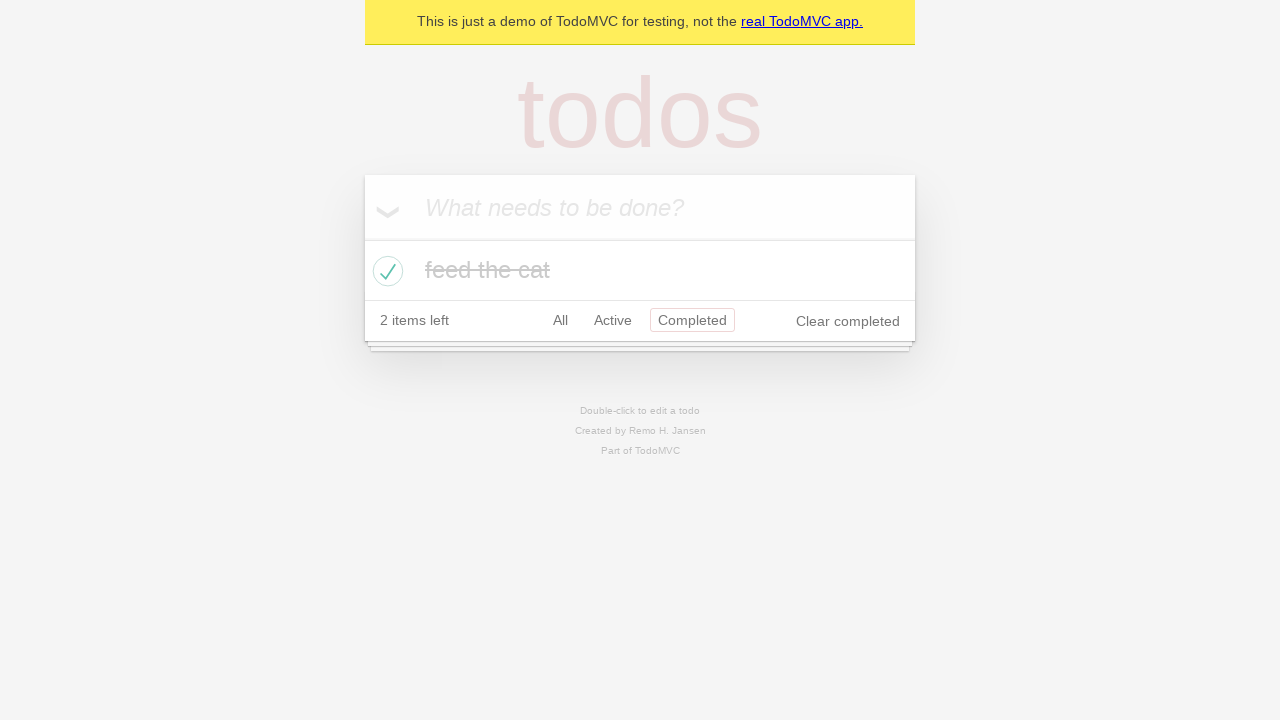

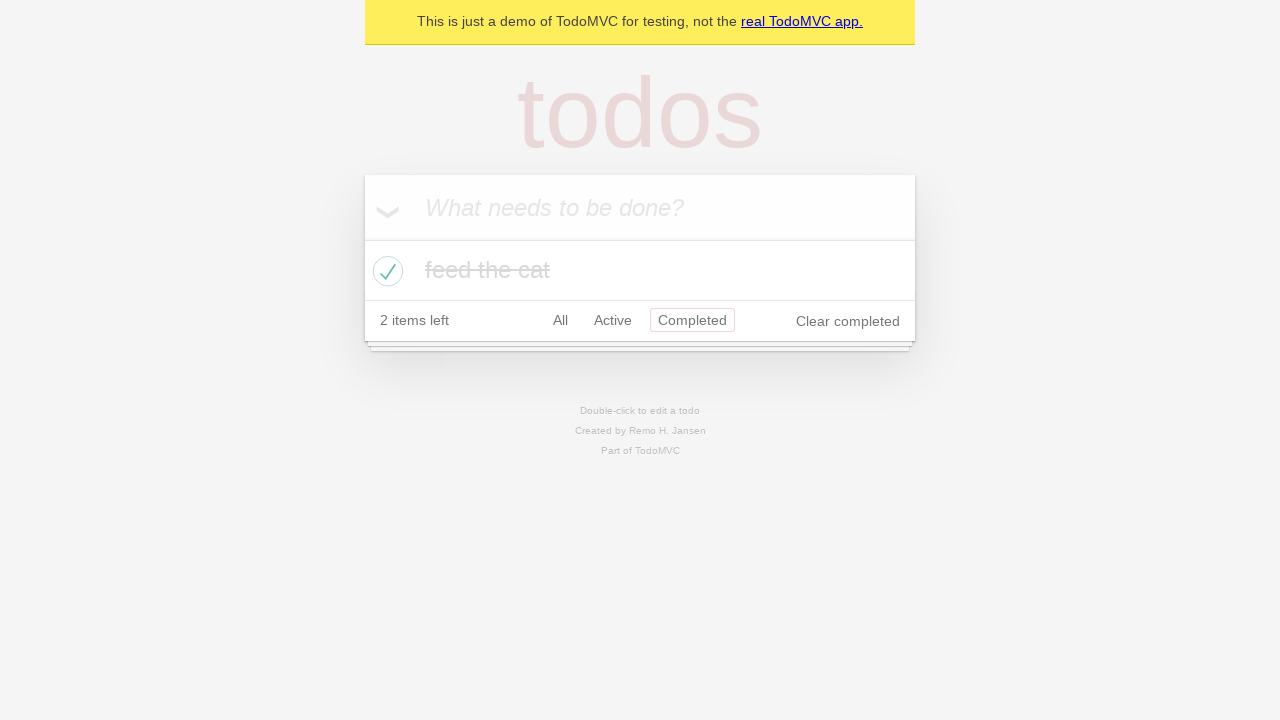